Tests button interactions by performing a double-click action

Starting URL: https://demoqa.com/

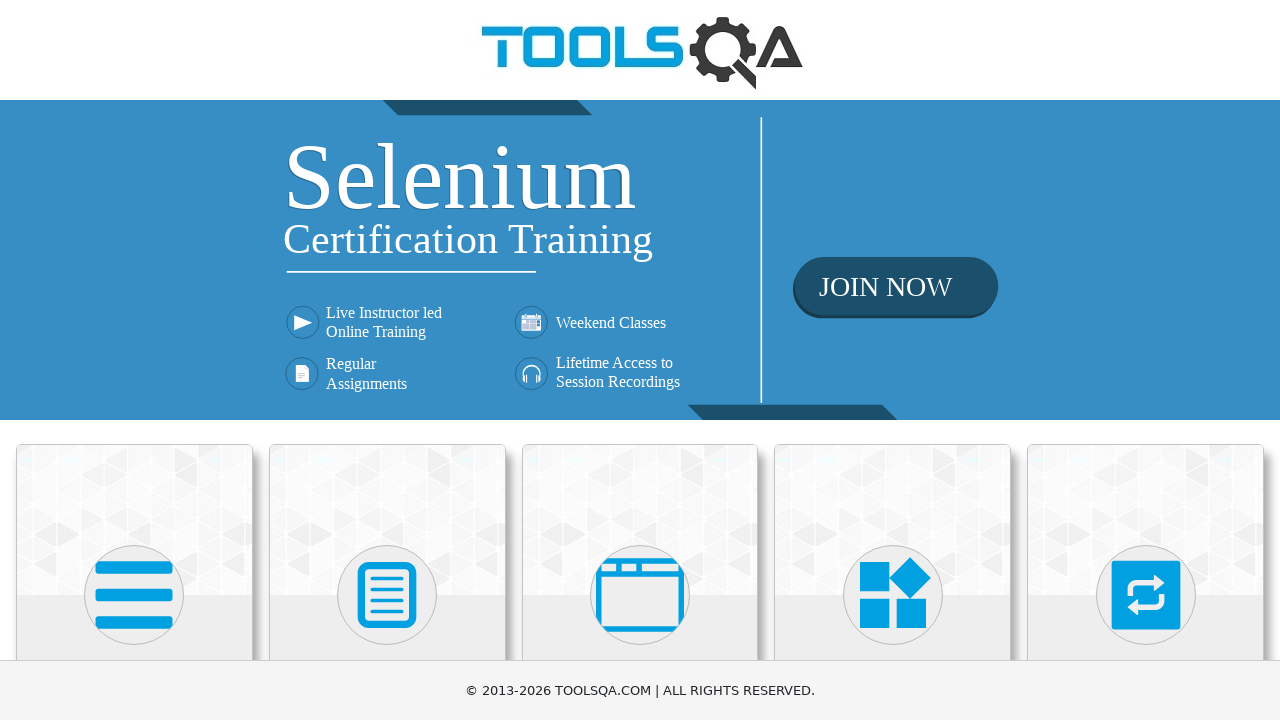

Scrolled Elements card into view
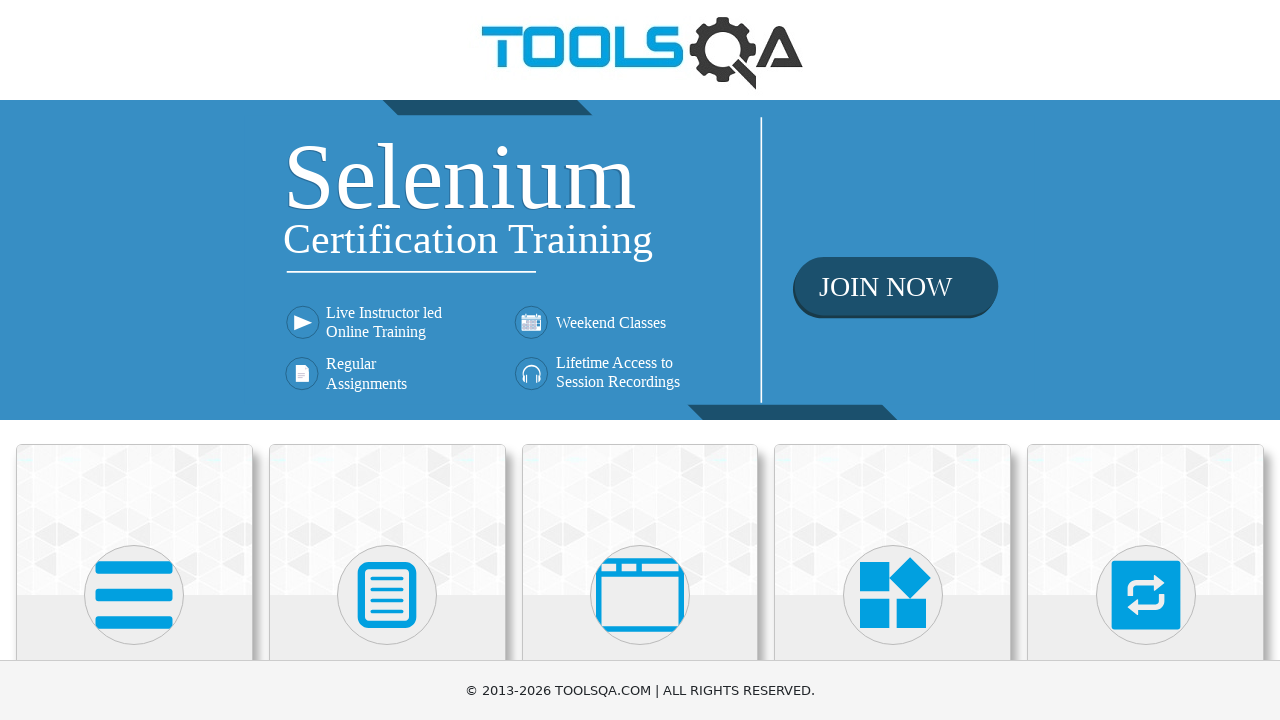

Clicked on Elements card at (134, 520) on xpath=//div[@class='card mt-4 top-card'][.//h5[text()='Elements']]
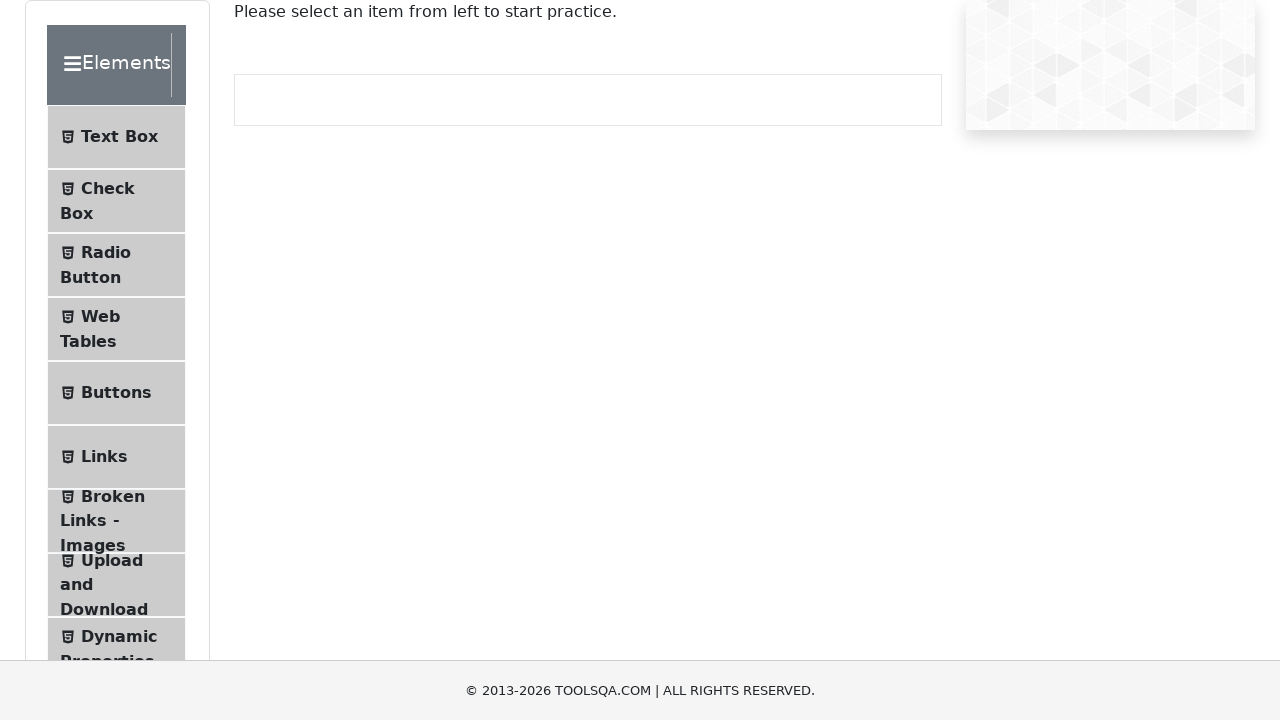

Clicked on Buttons menu item at (116, 393) on xpath=//span[text()='Buttons']
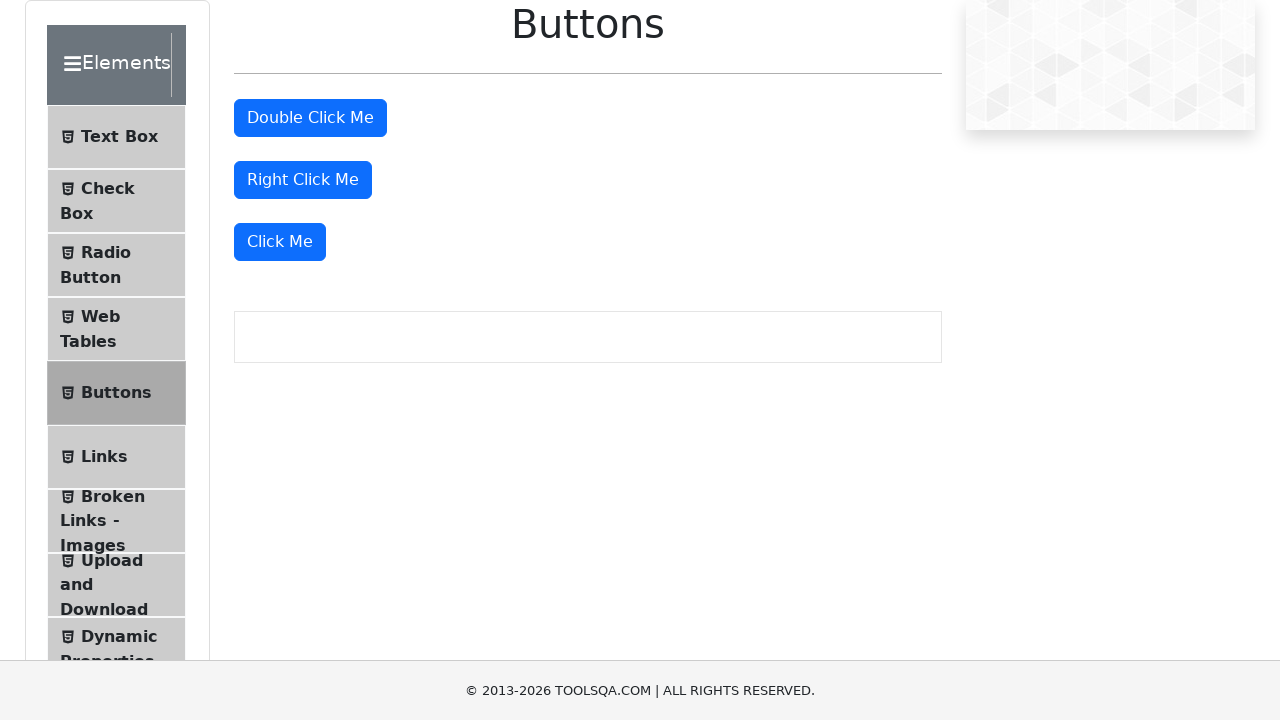

Performed double-click action on button at (310, 118) on #doubleClickBtn
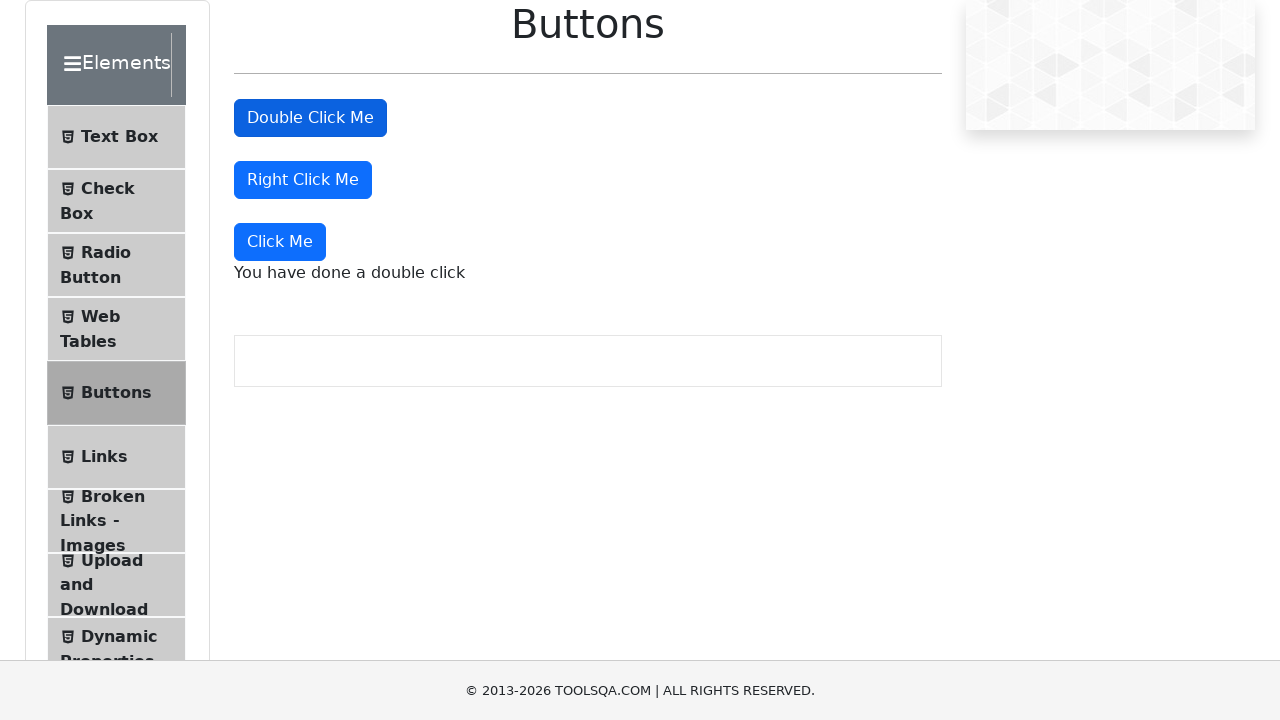

Validation message appeared after double-click
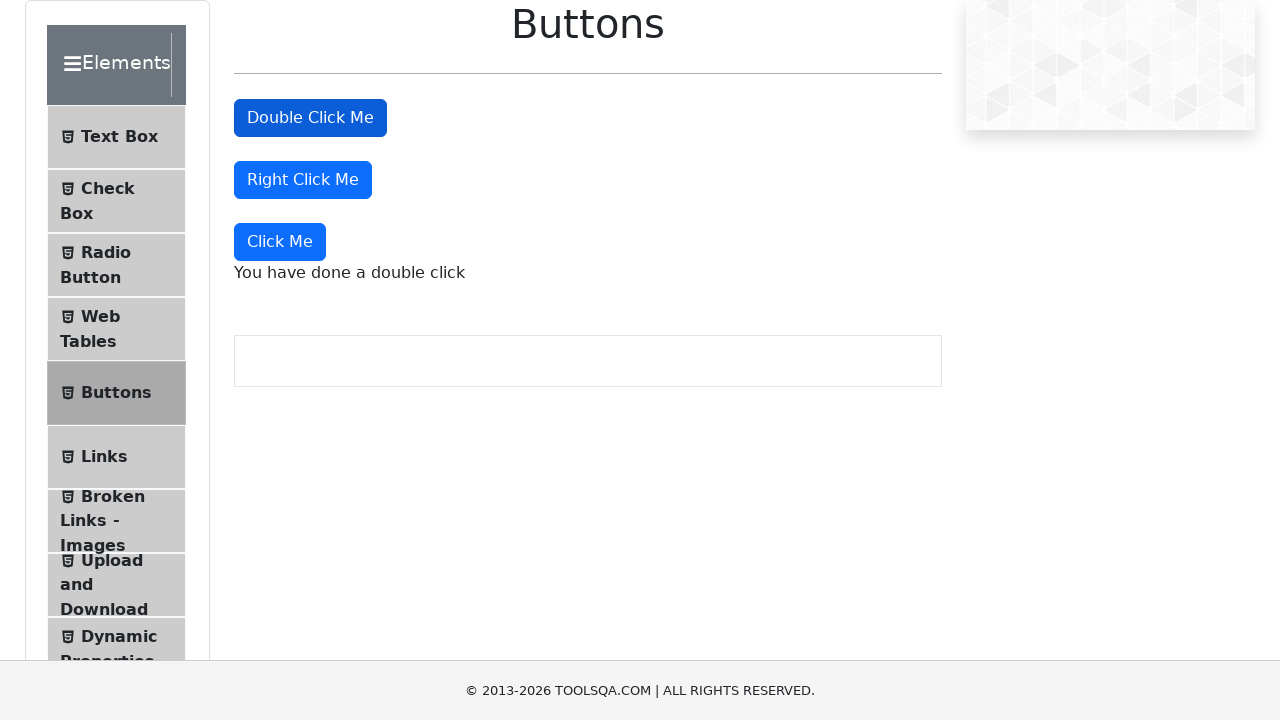

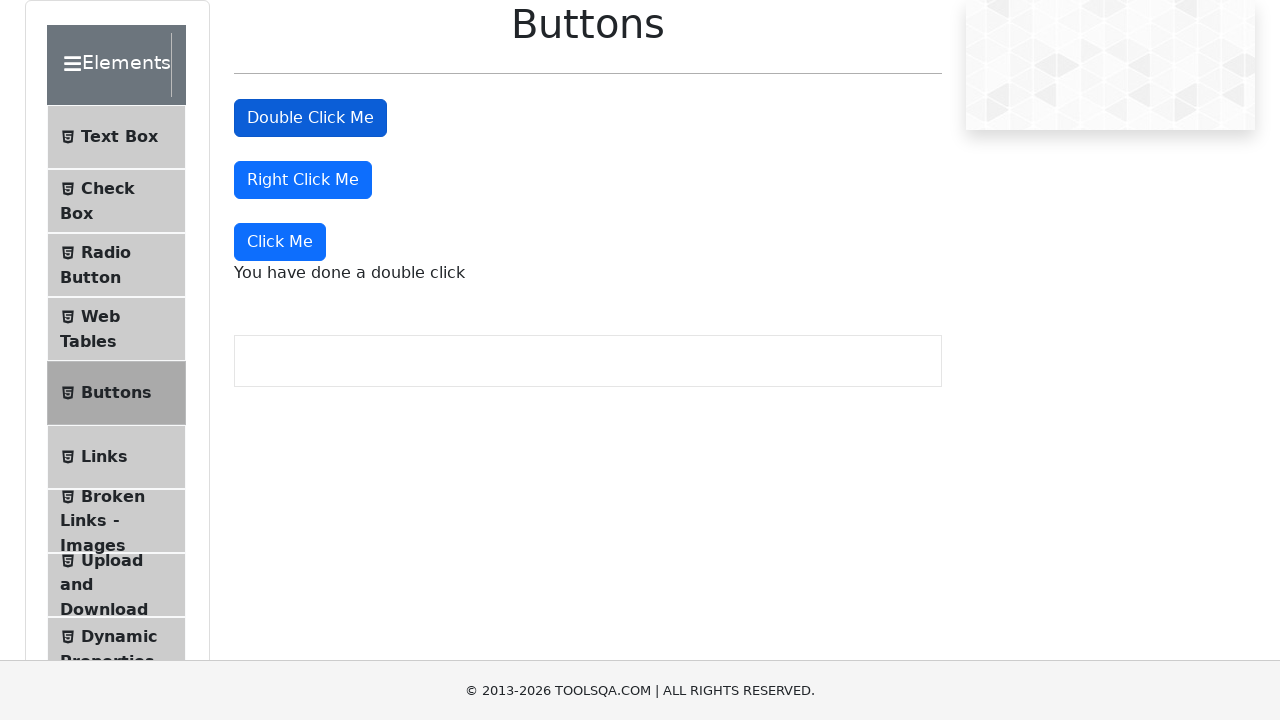